Tests selecting a single random checkbox from the available checkboxes on the page

Starting URL: https://codenboxautomationlab.com/practice/

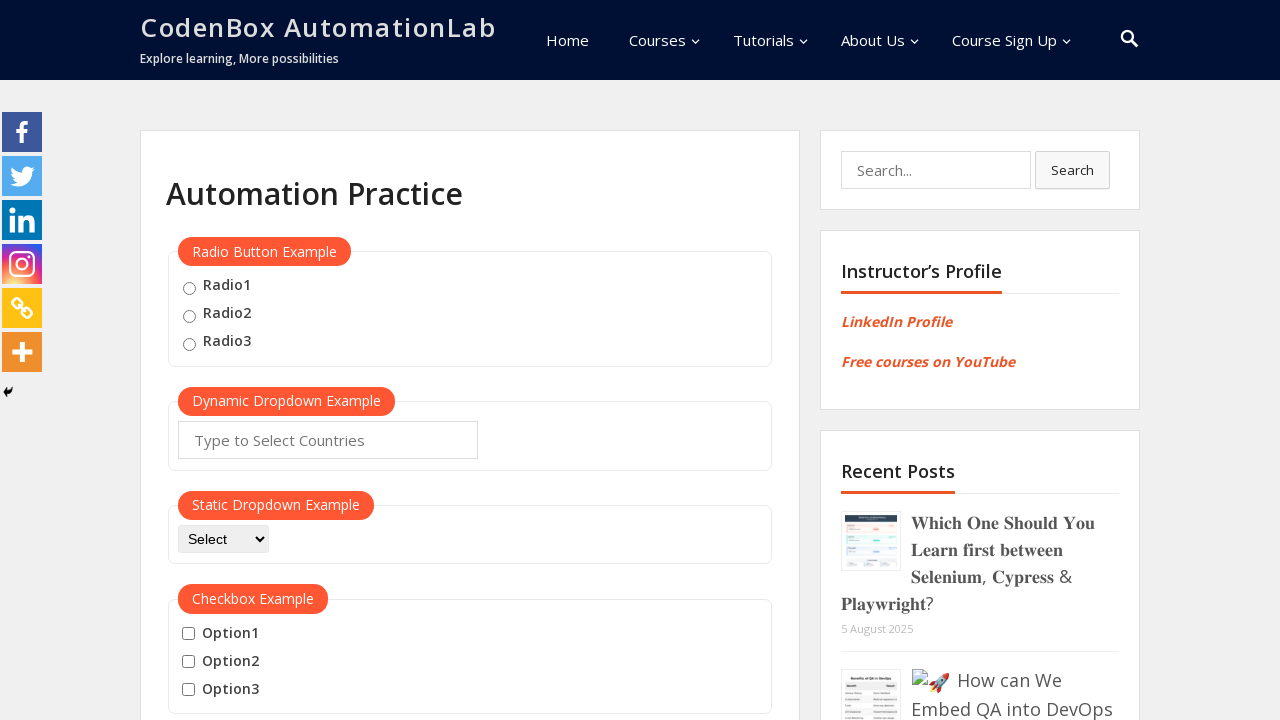

Waited for checkboxes to be present on the page
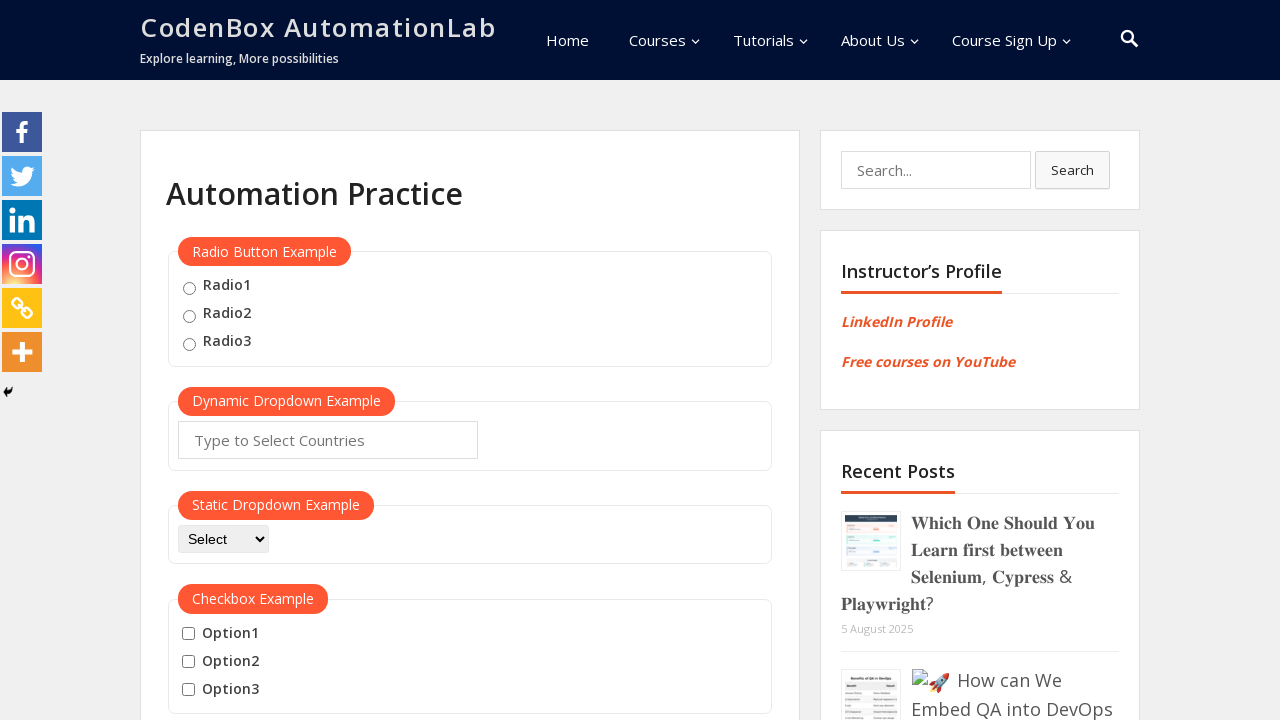

Located all available checkboxes on the page
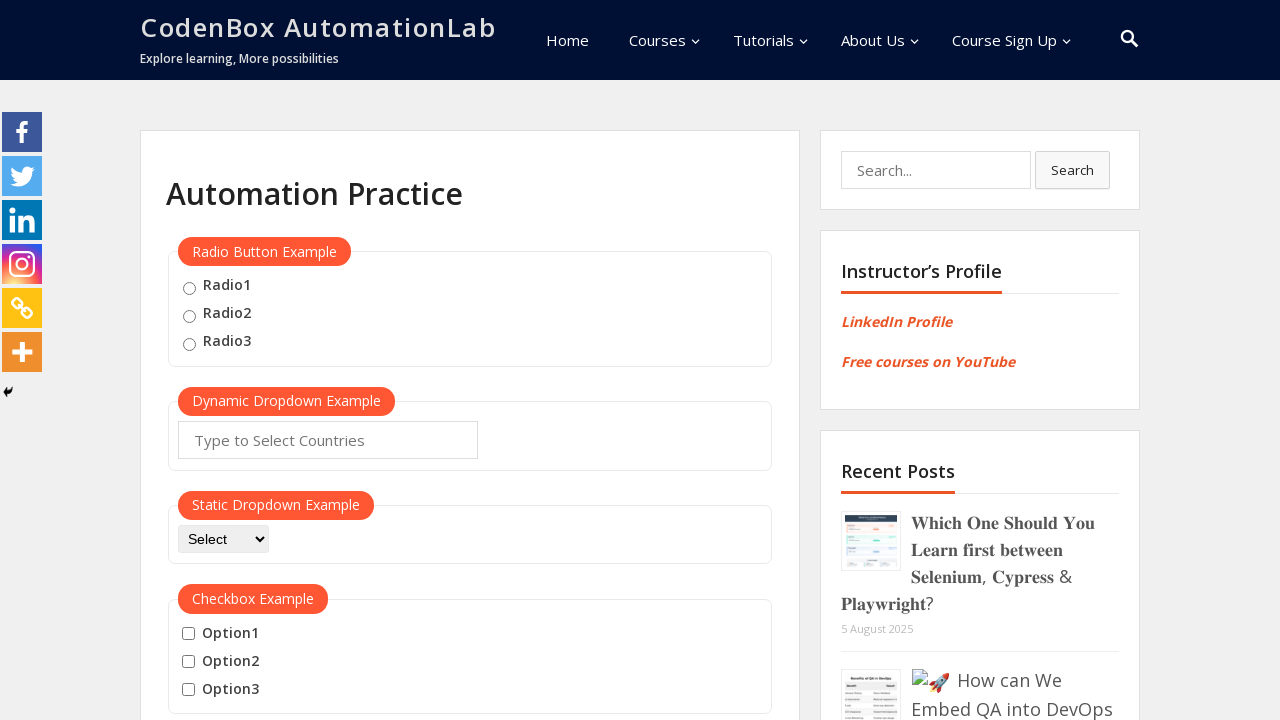

Selected a random checkbox (second checkbox in the list) at (188, 662) on input[type='checkbox'] >> nth=1
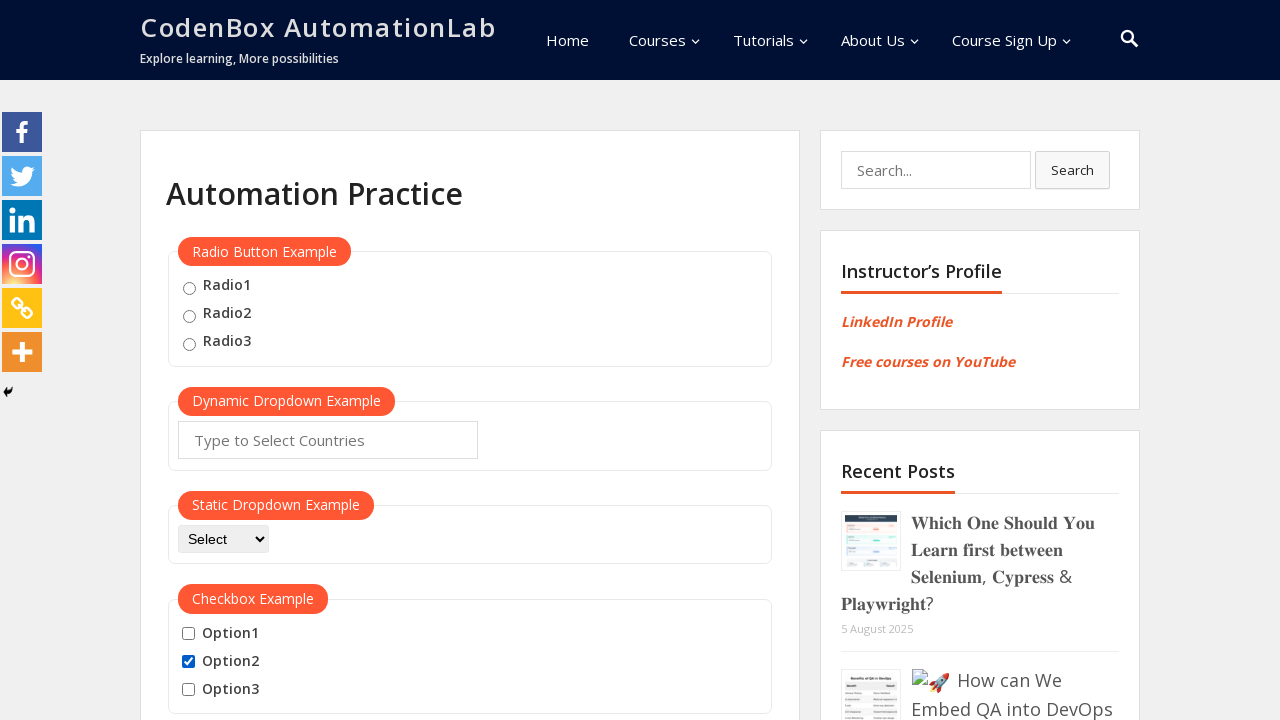

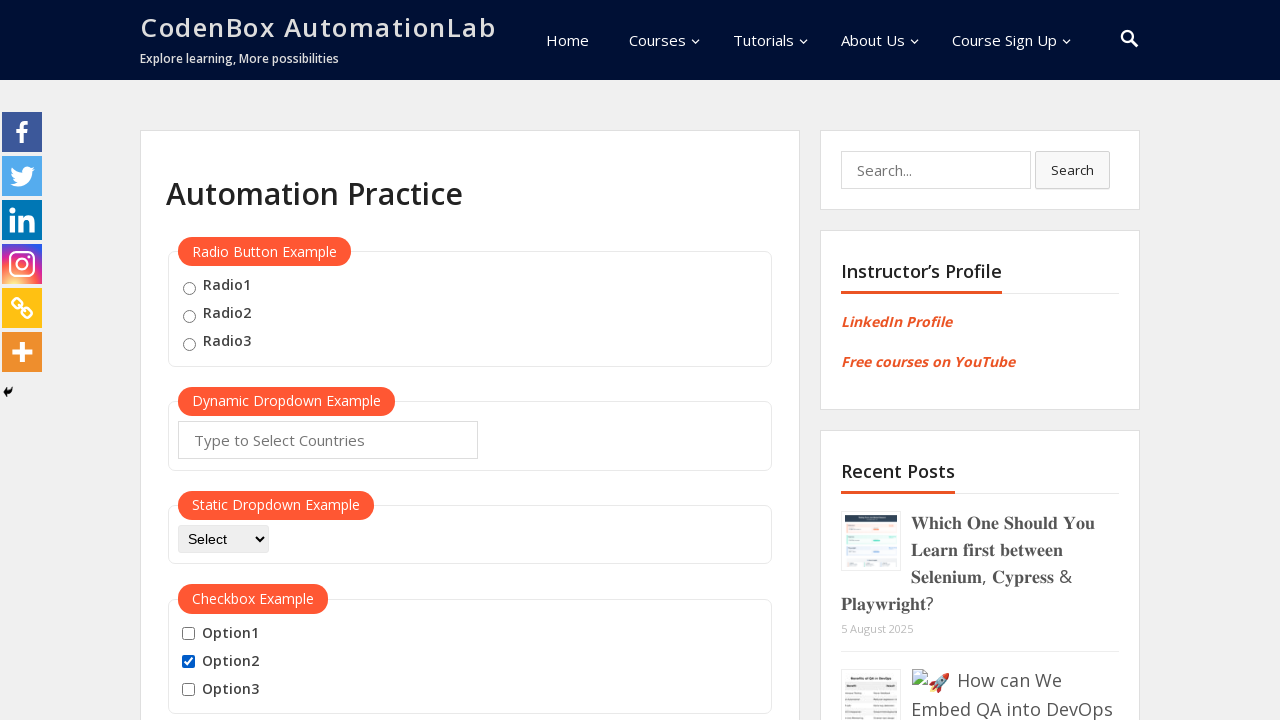